Navigates to SENAI-SP website, clicks on the "Unidades" (Units) tab, scrolls to the bottom of the page, and clicks on a random unit's "Site" button to visit that unit's website.

Starting URL: https://www.sp.senai.br/

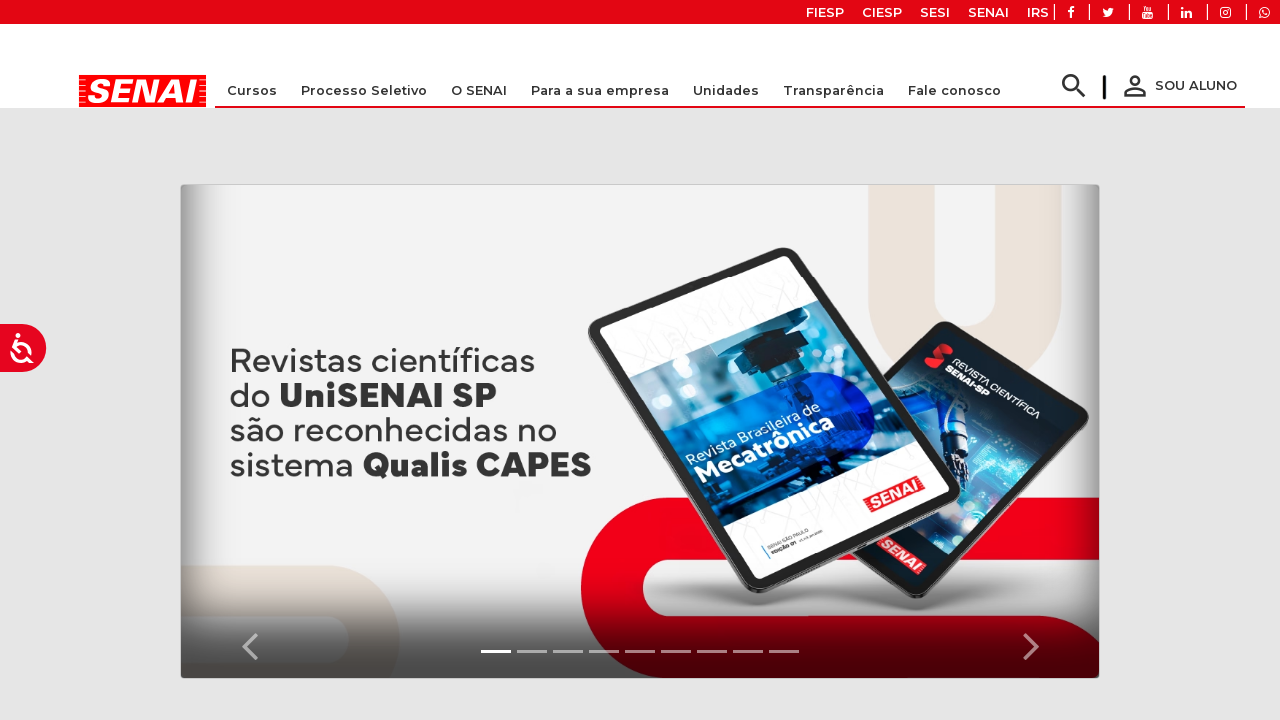

Clicked on the 'Unidades' (Units) tab at (726, 83) on xpath=//a[contains(text(),'Unidades')]
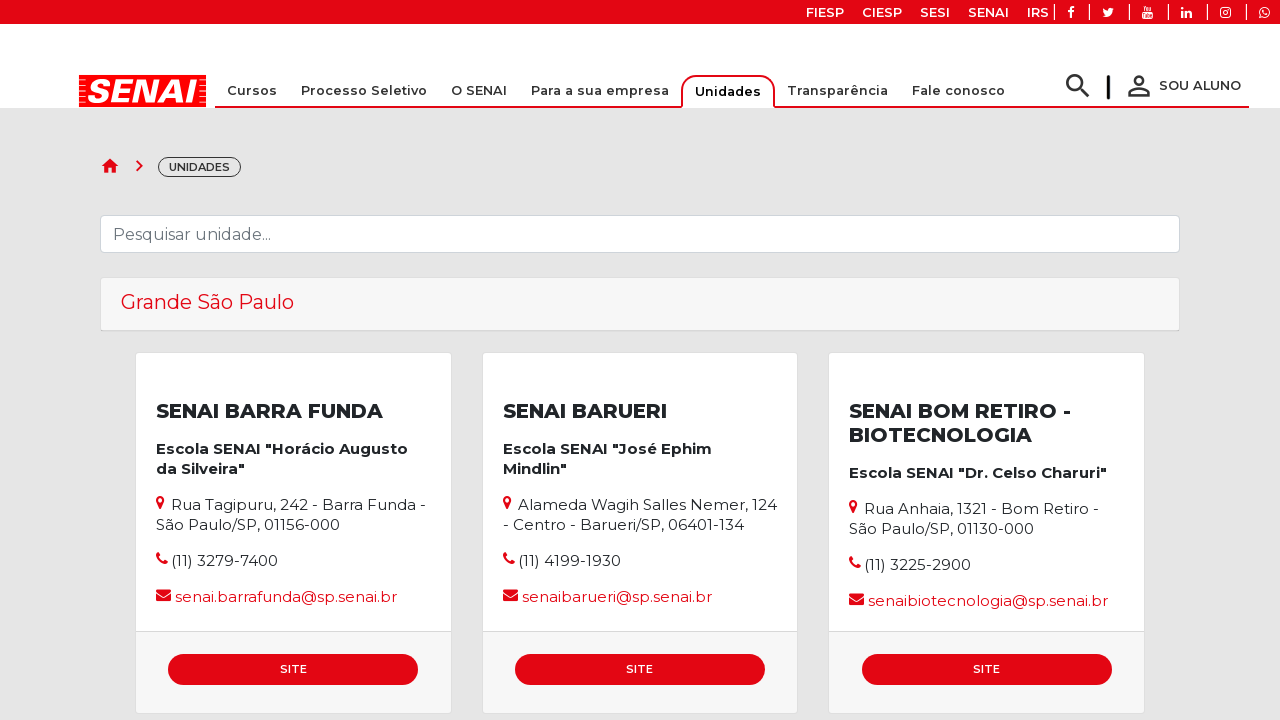

Unidades page loaded (network idle)
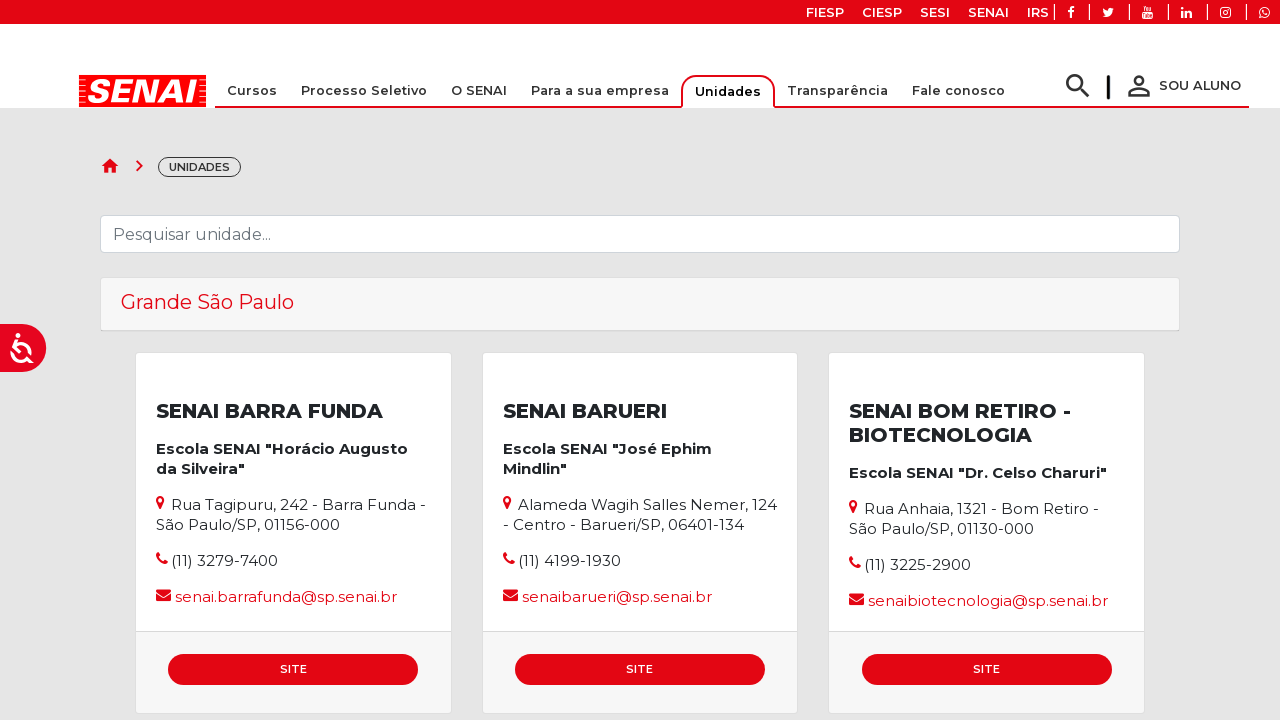

Scrolled to the bottom of the page
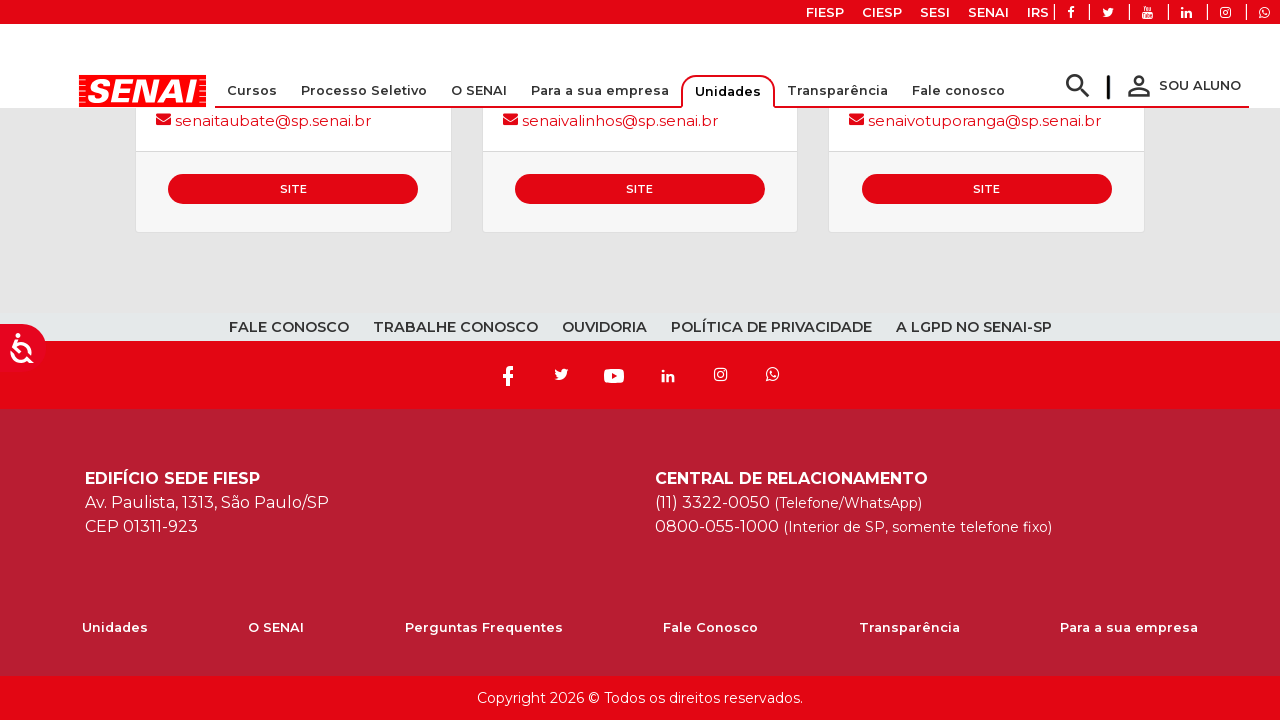

Waited 2 seconds for content to load after scrolling
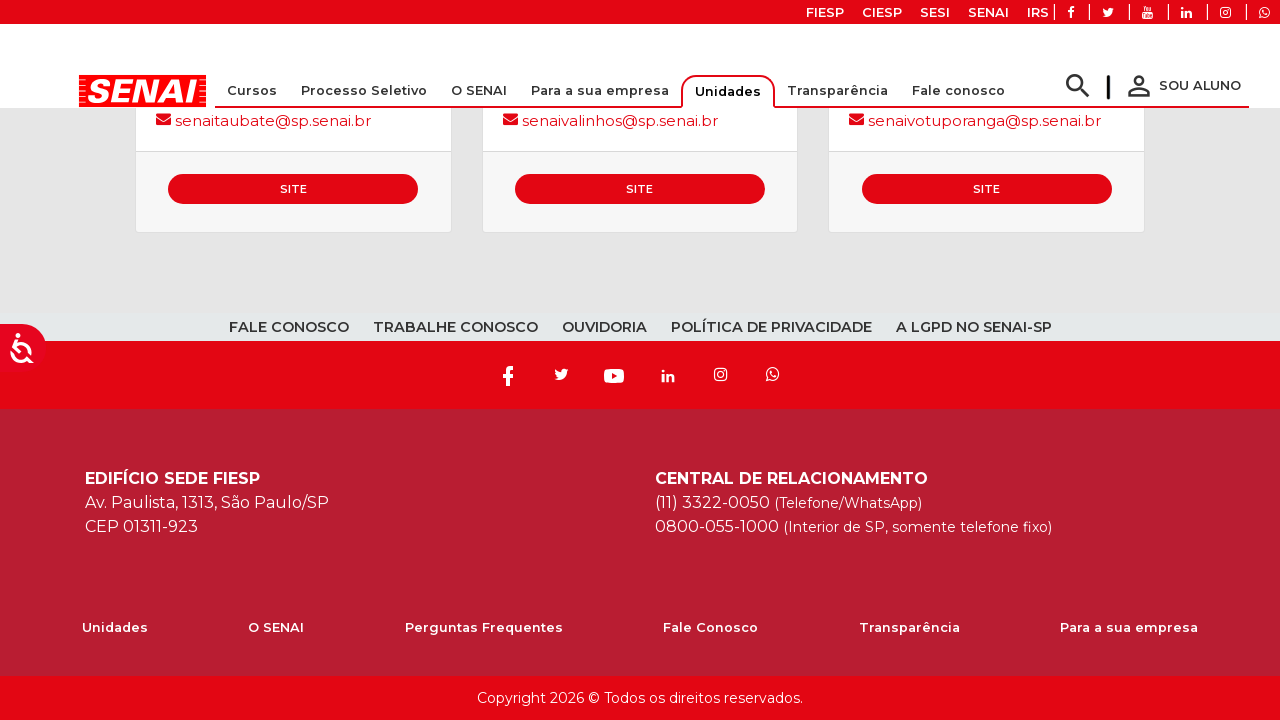

Located all 'Site' buttons for units
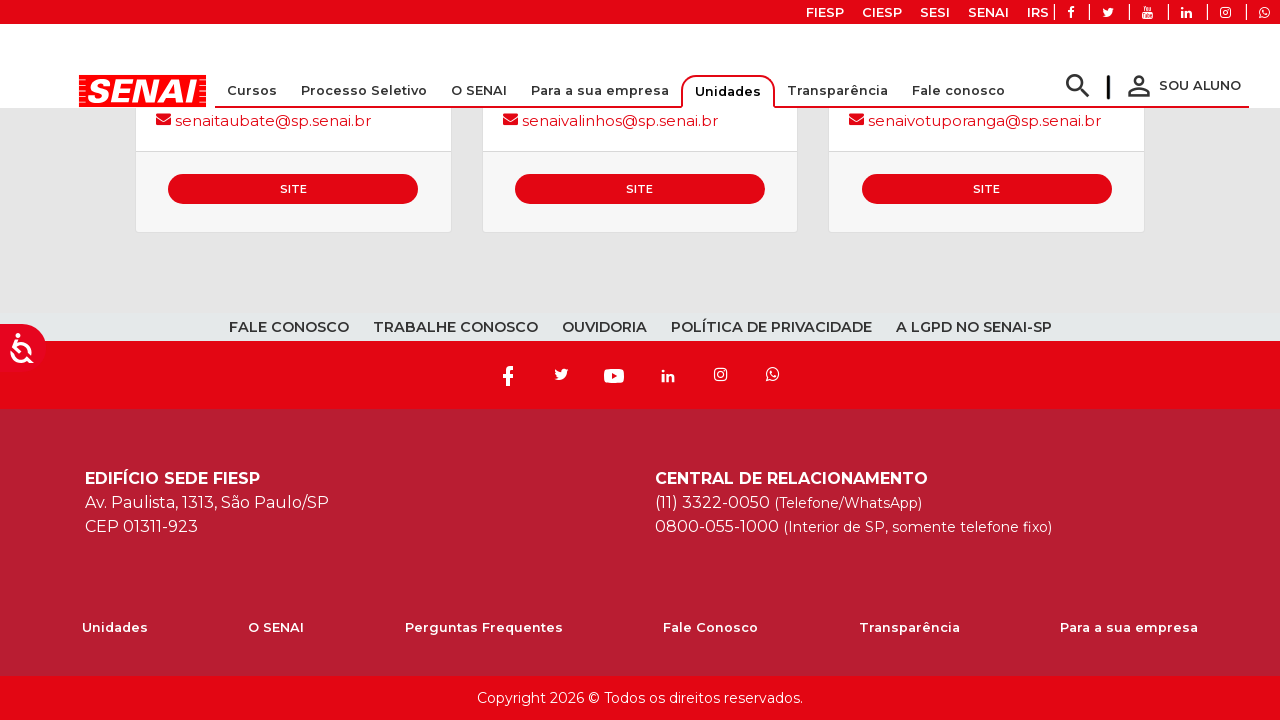

Found 88 'Site' buttons
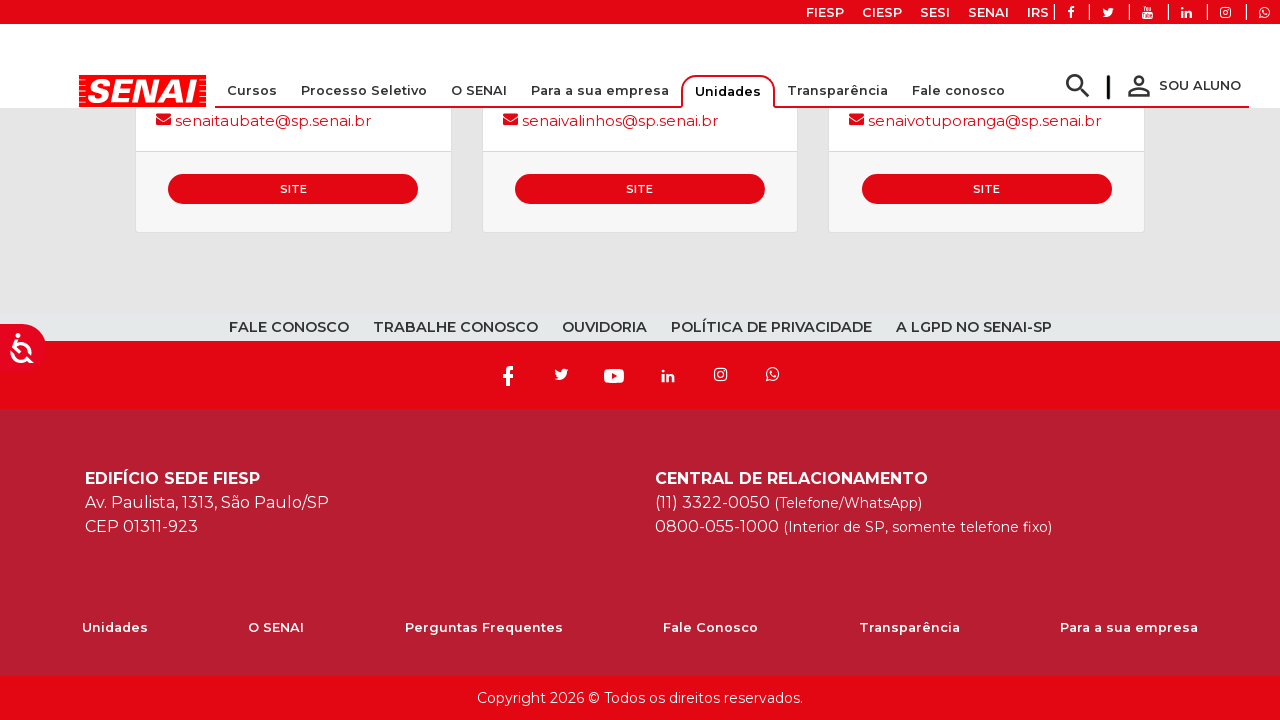

Selected random unit button at index 26
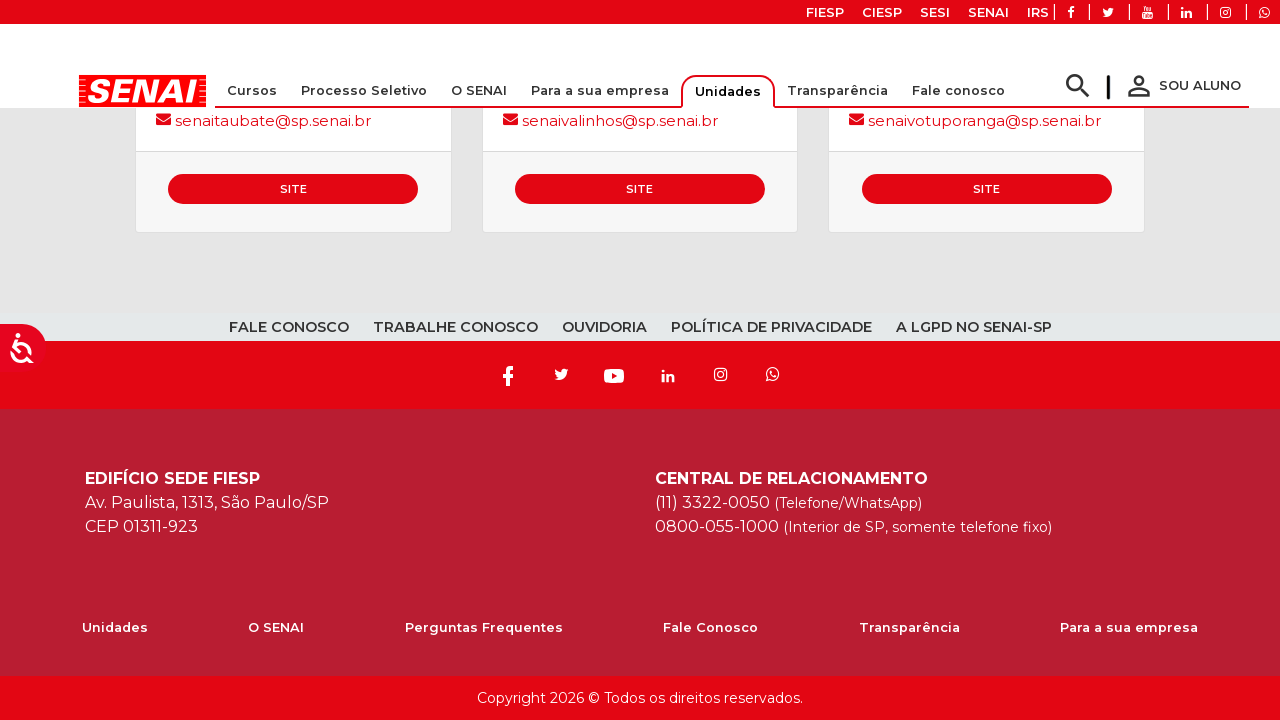

Clicked on random unit's 'Site' button (index 26) at (987, 360) on xpath=//a[contains(text(),'Site')] >> nth=26
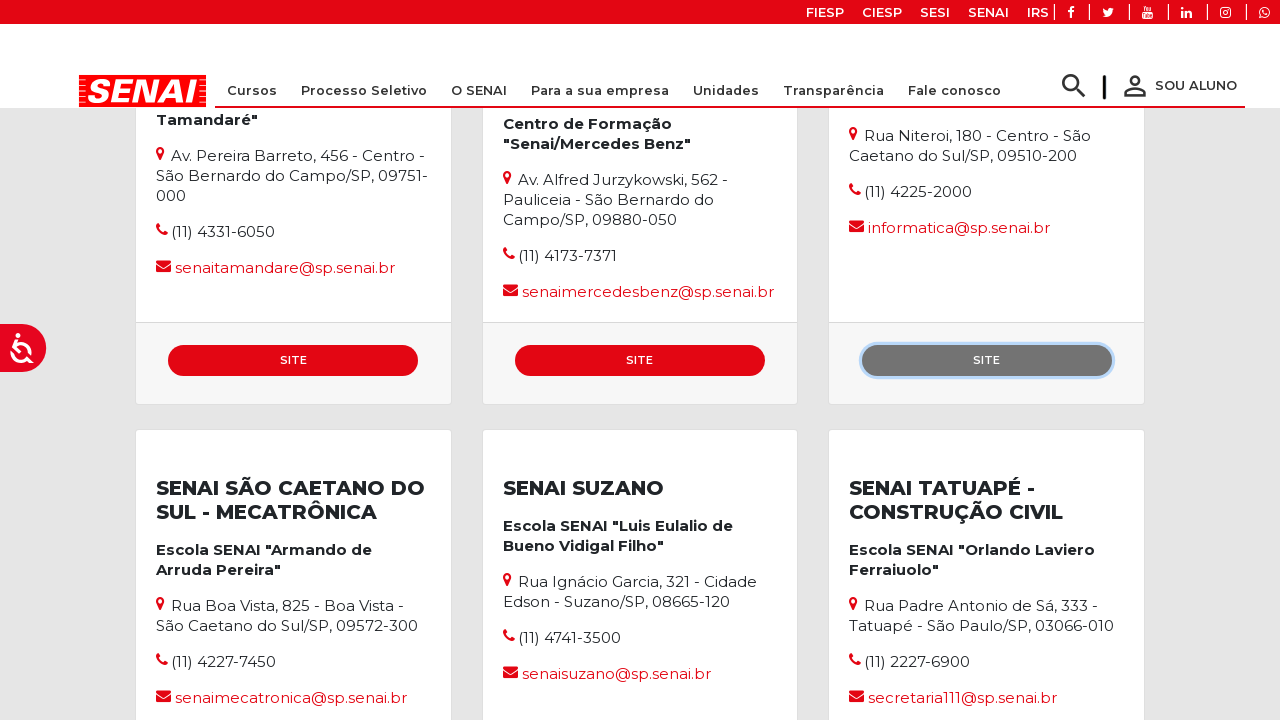

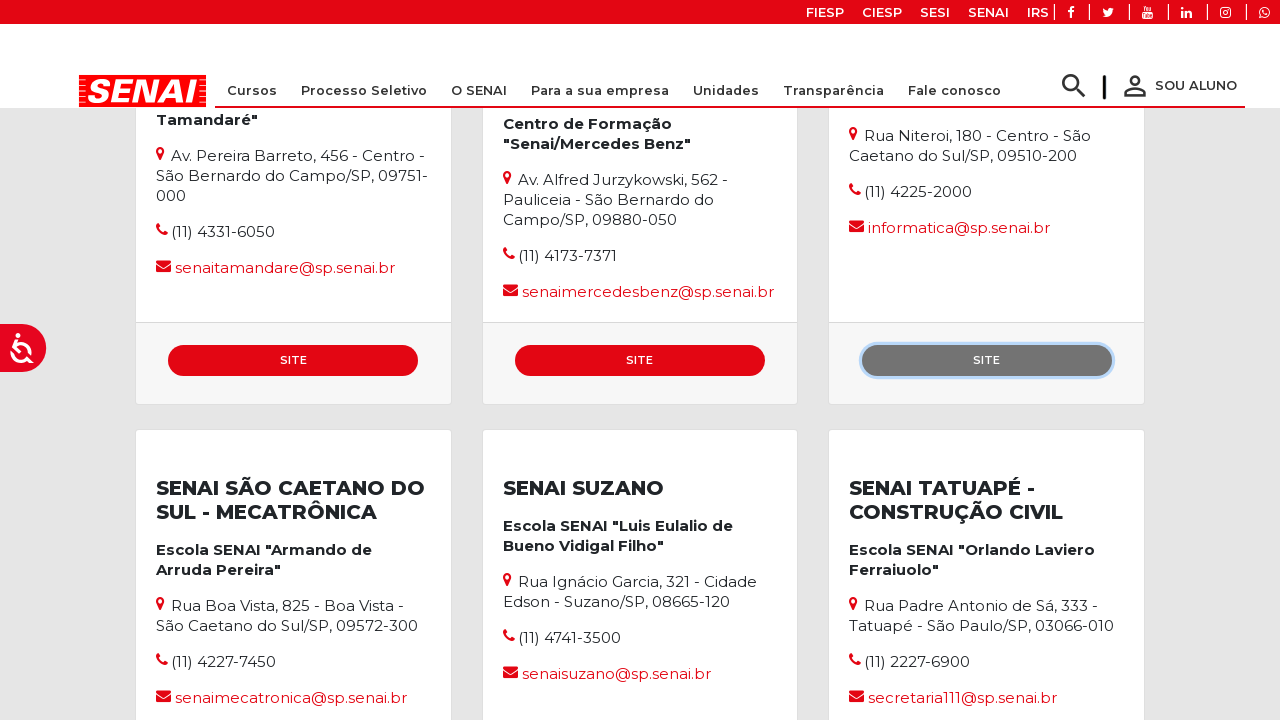